Tests web form interaction by entering text into a text input field and verifying the page header text

Starting URL: https://www.selenium.dev/selenium/web/web-form.html

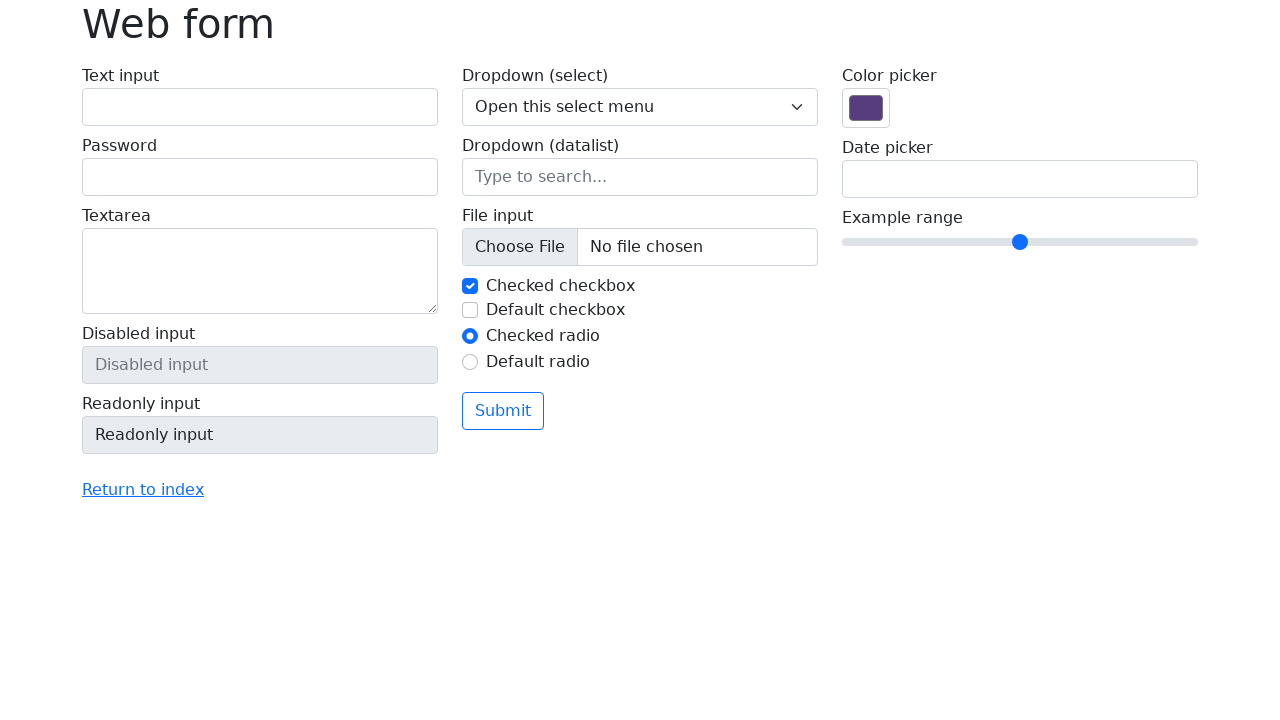

Entered 'Selenium is Great!' into the text input field on #my-text-id
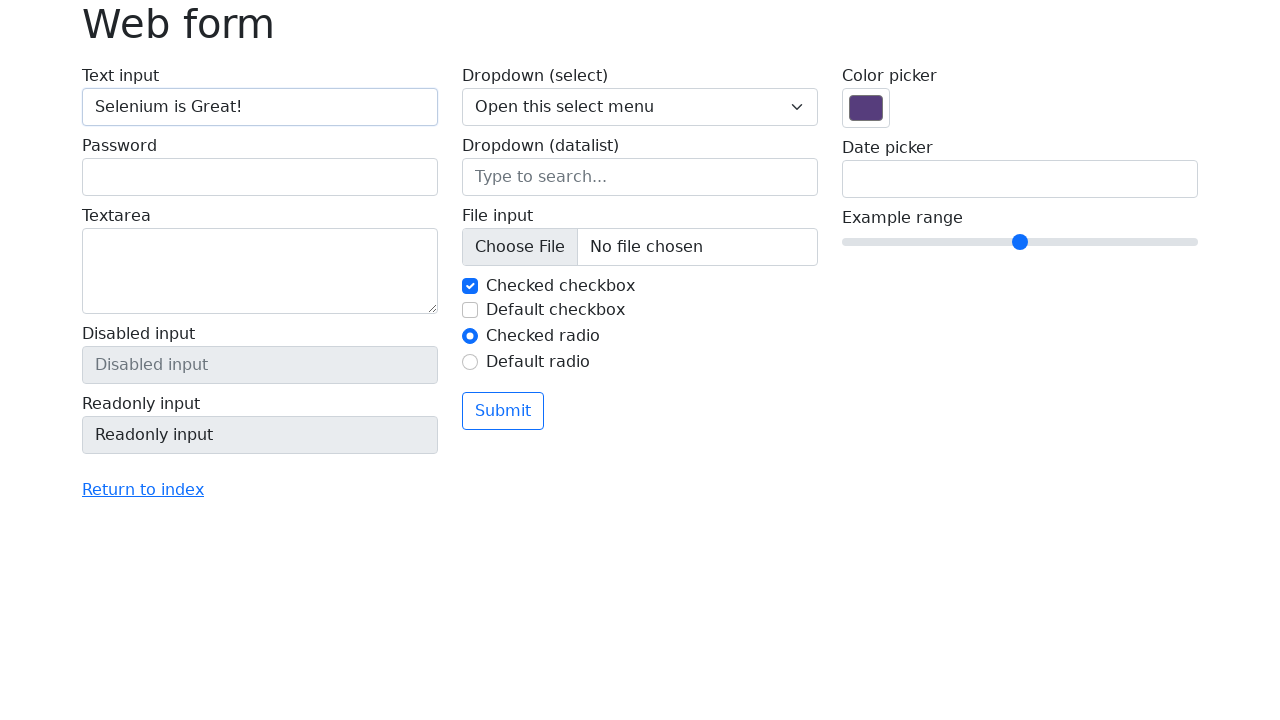

Retrieved page header text
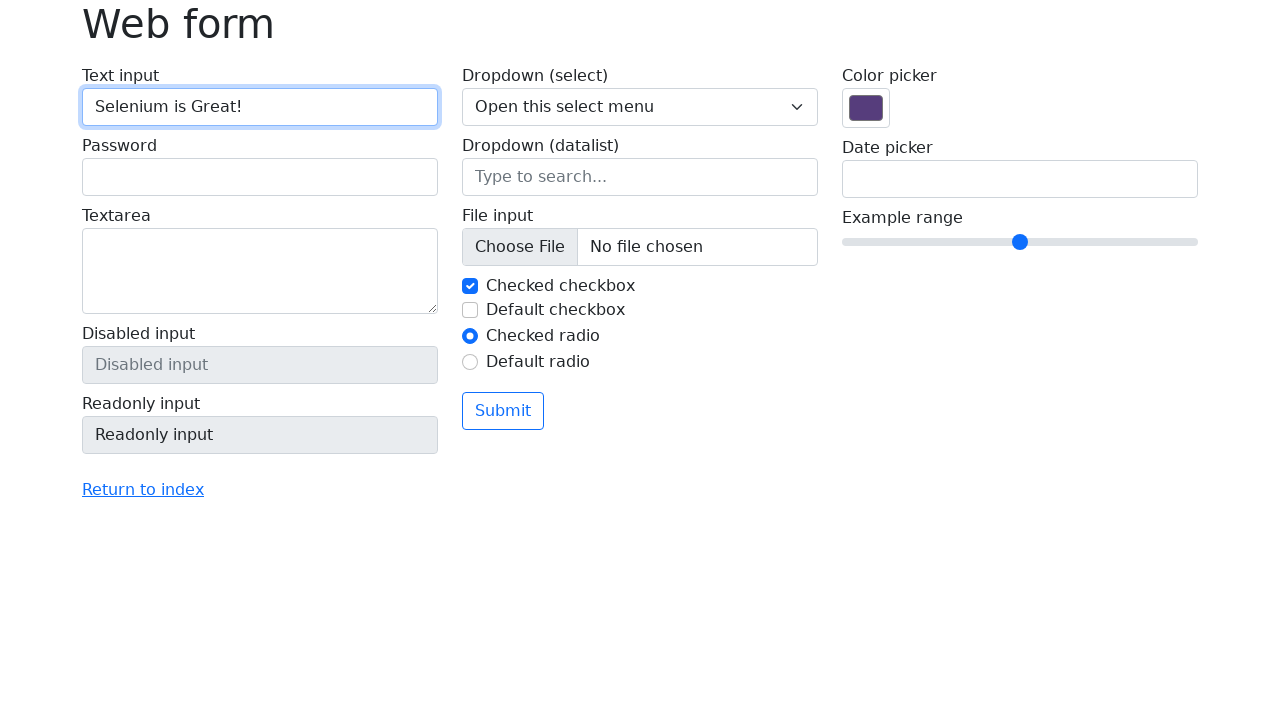

Verified page header text equals 'Web form'
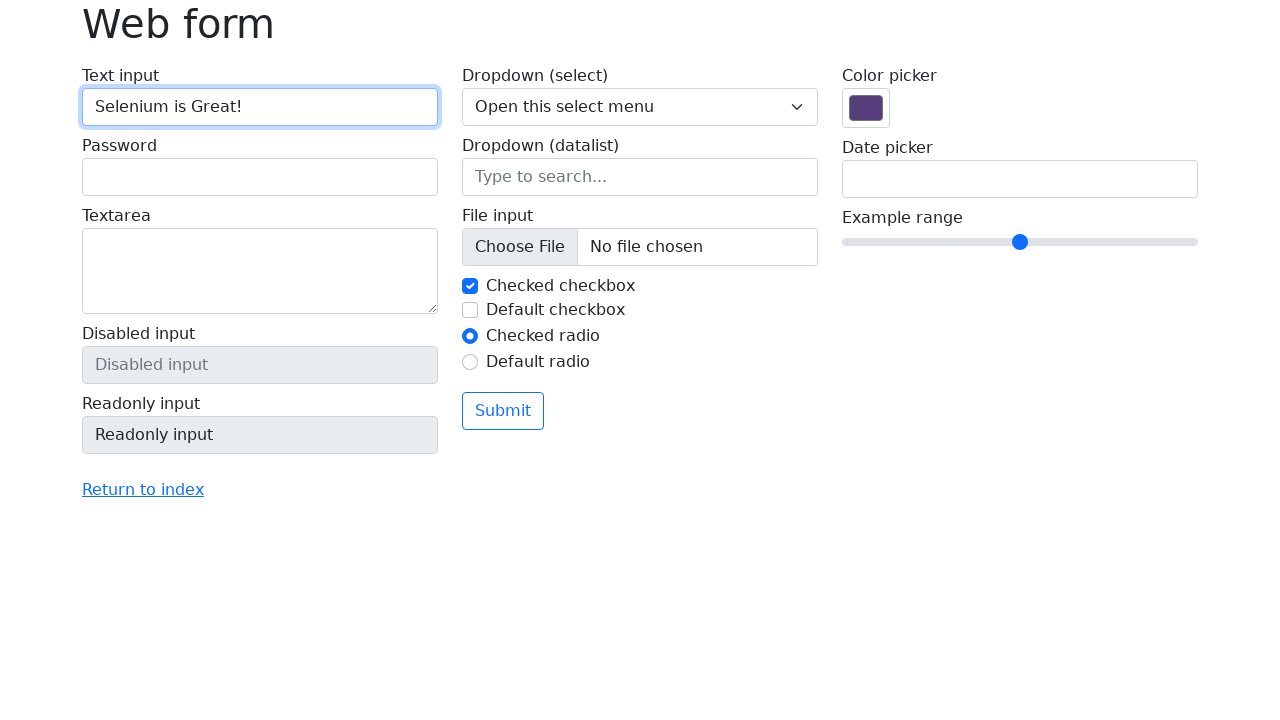

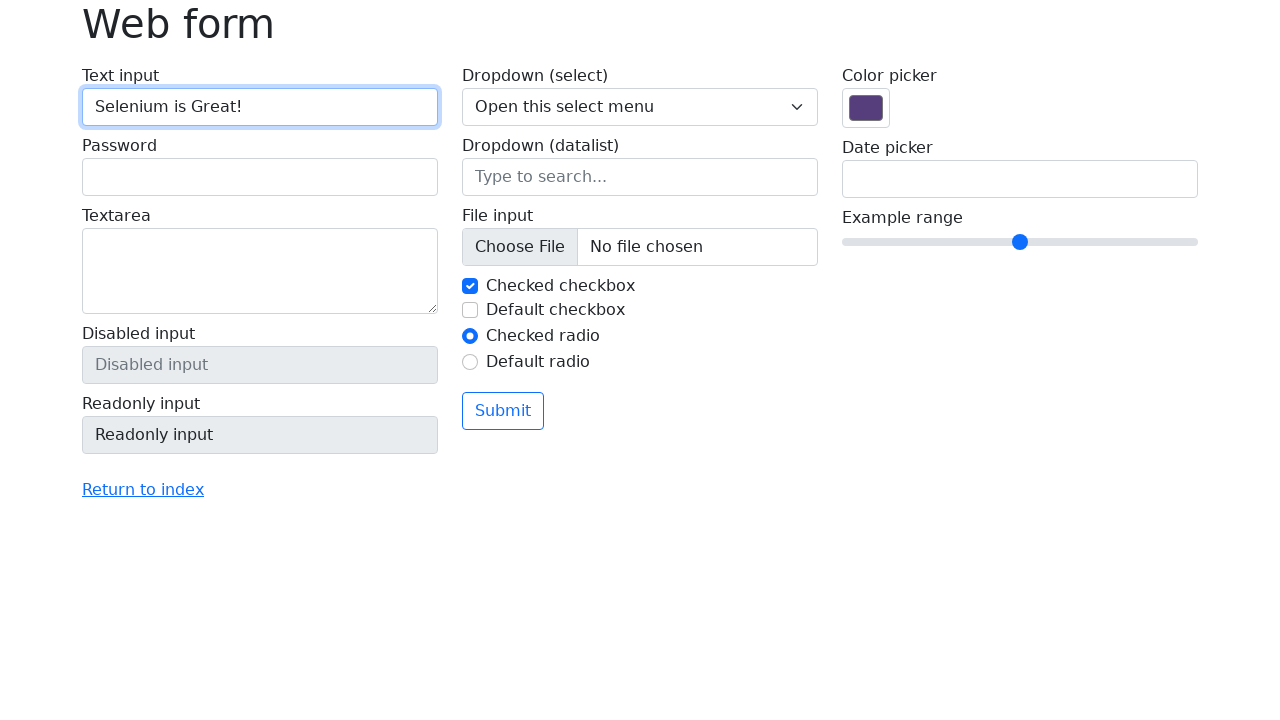